Navigates to Hurriyet Daily News Turkey section and verifies that news articles with links are displayed on the page

Starting URL: https://www.hurriyetdailynews.com/turkiye/

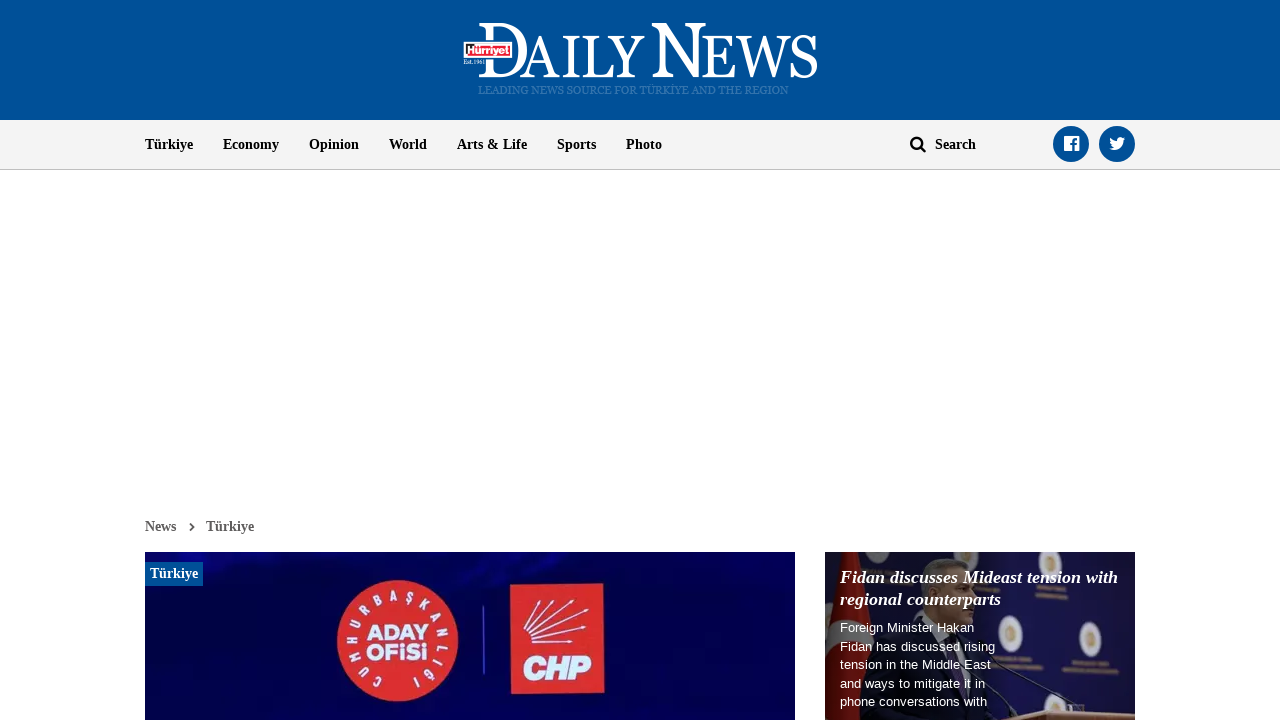

Waited for news article links to load in div.news
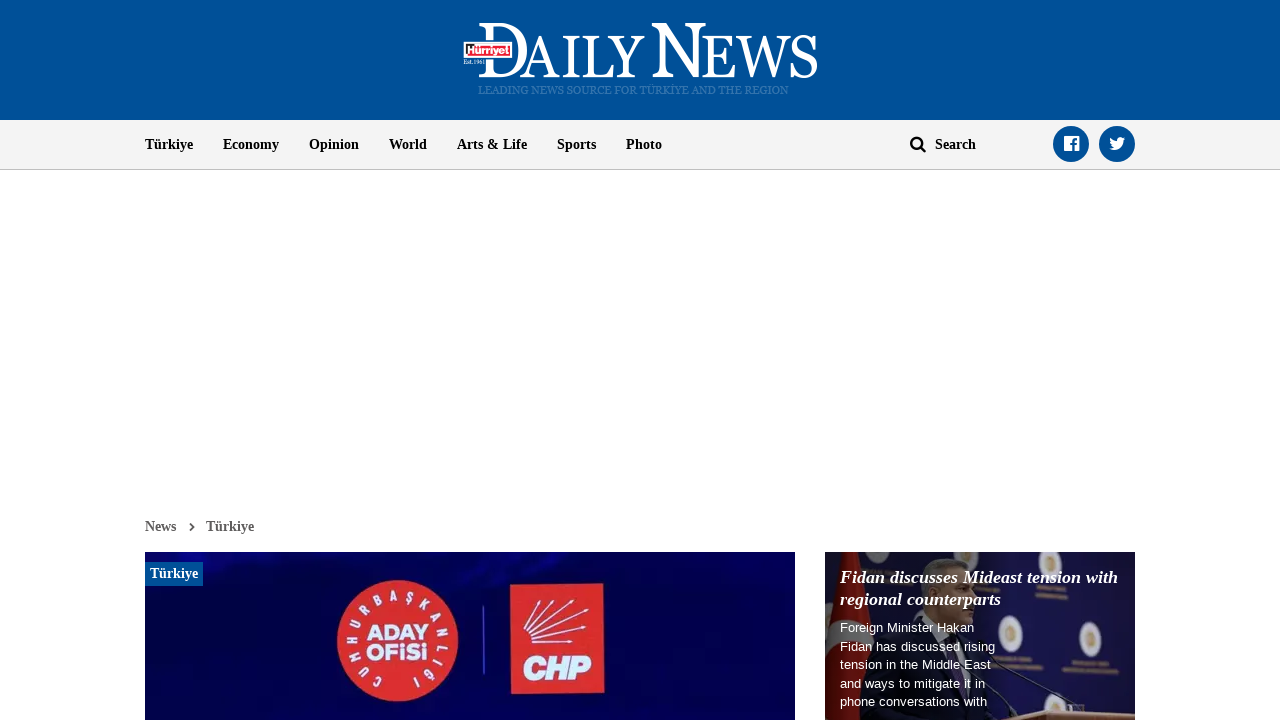

Located all news article links in div.news
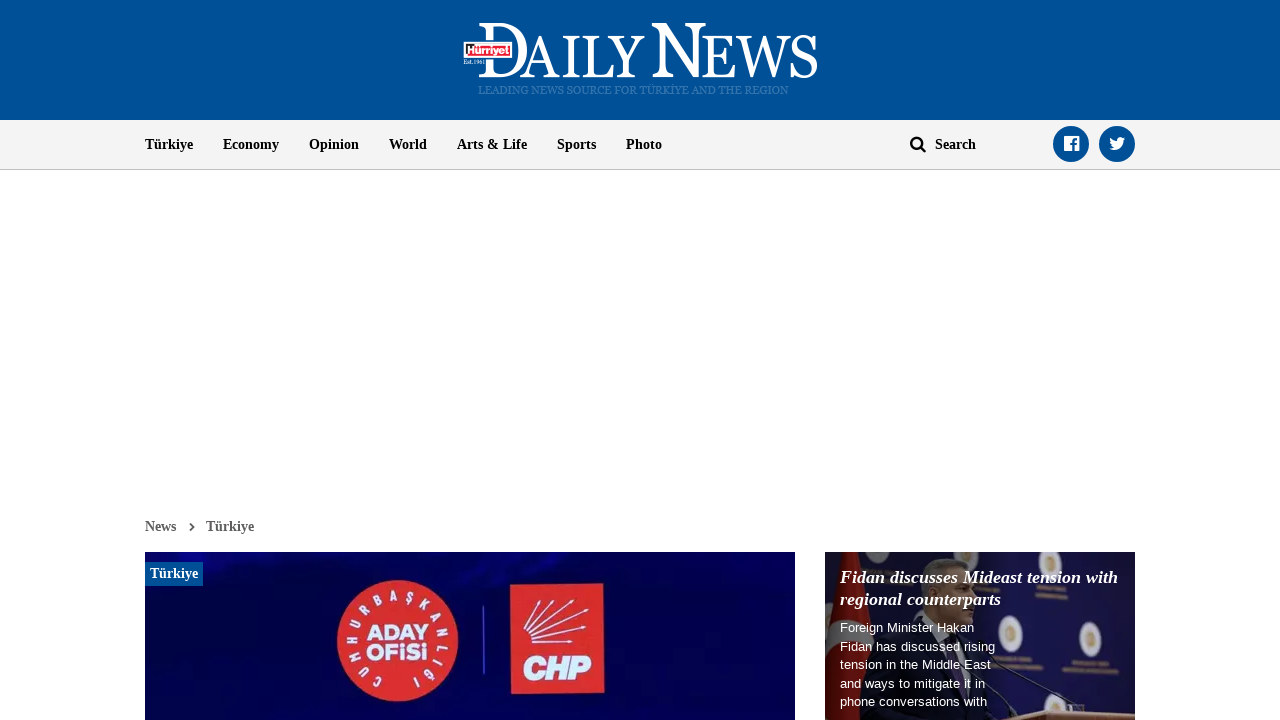

Verified first news article link is visible
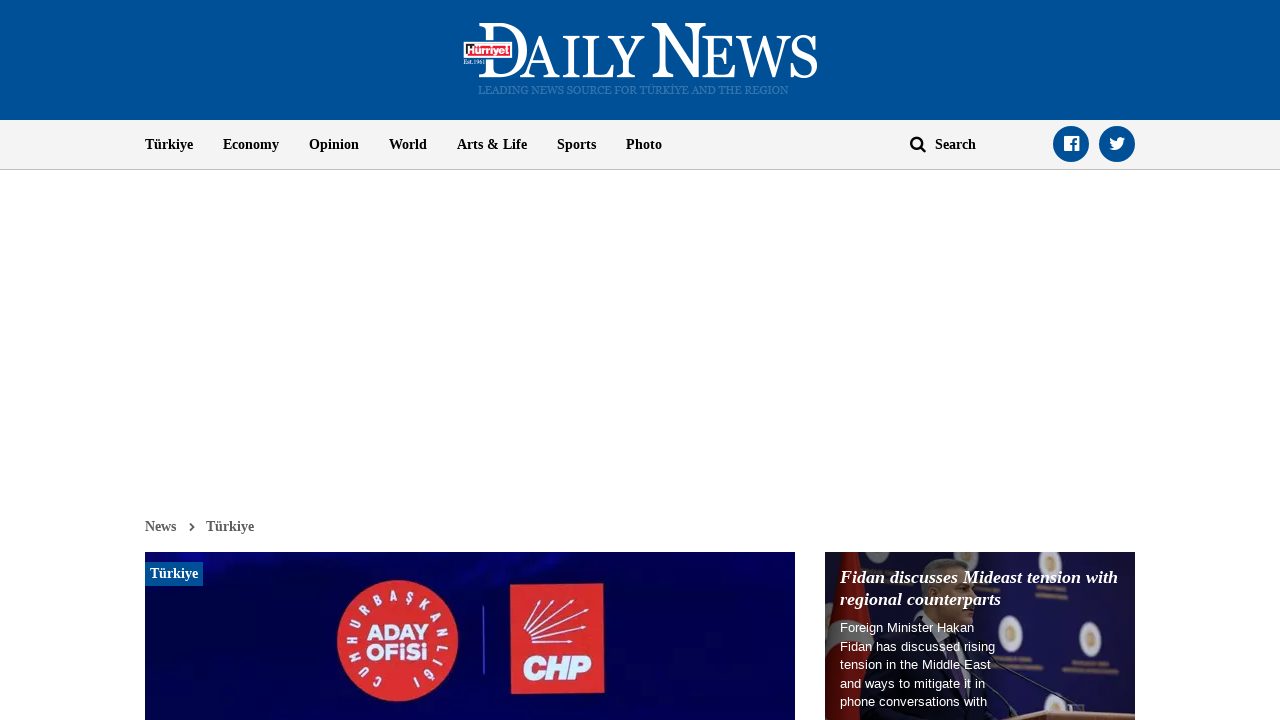

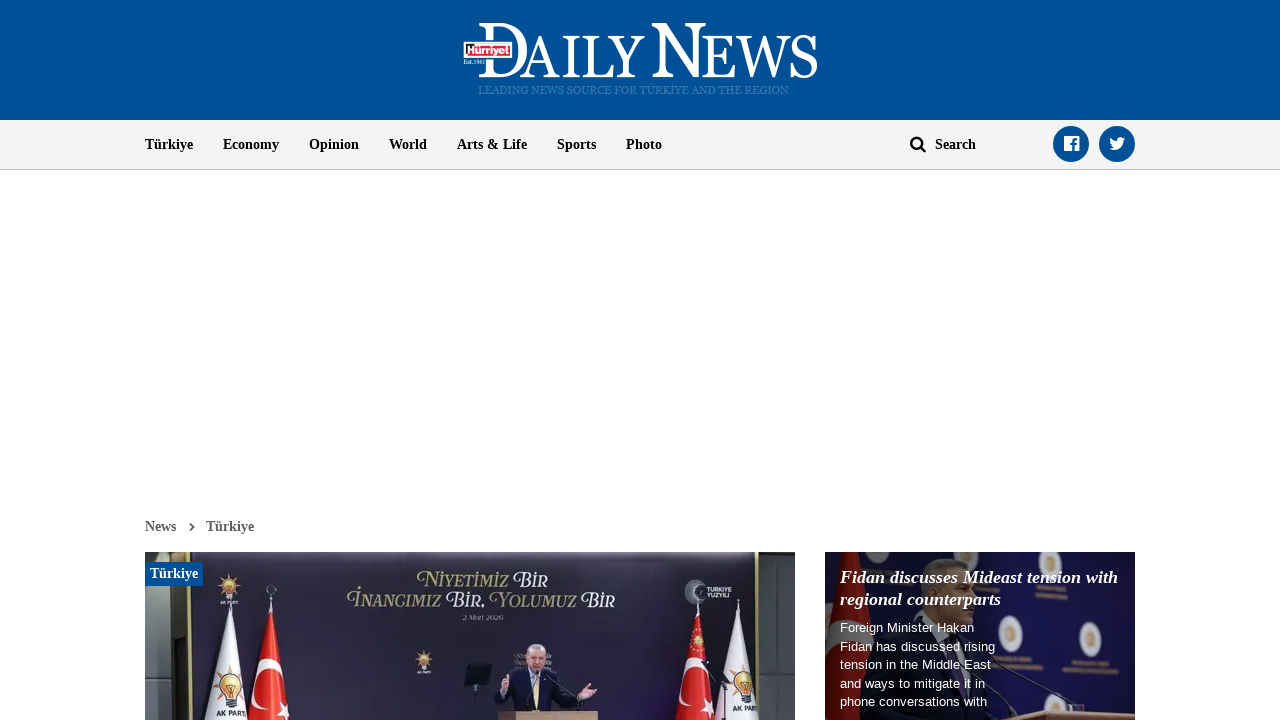